Clicks on the "Create account" button on Gmail login page

Starting URL: https://gmail.com

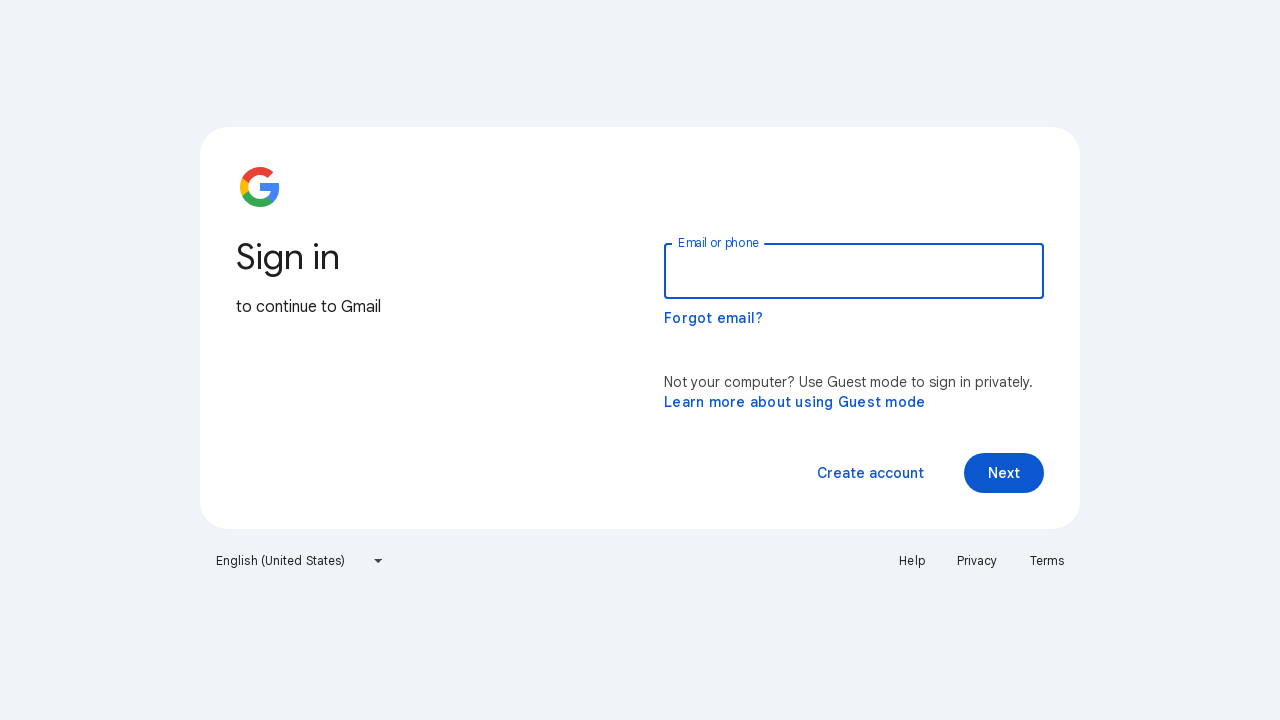

Clicked 'Create account' button on Gmail login page at (870, 473) on xpath=//span[@class='VfPpkd-vQzf8d' and text()='Create account']
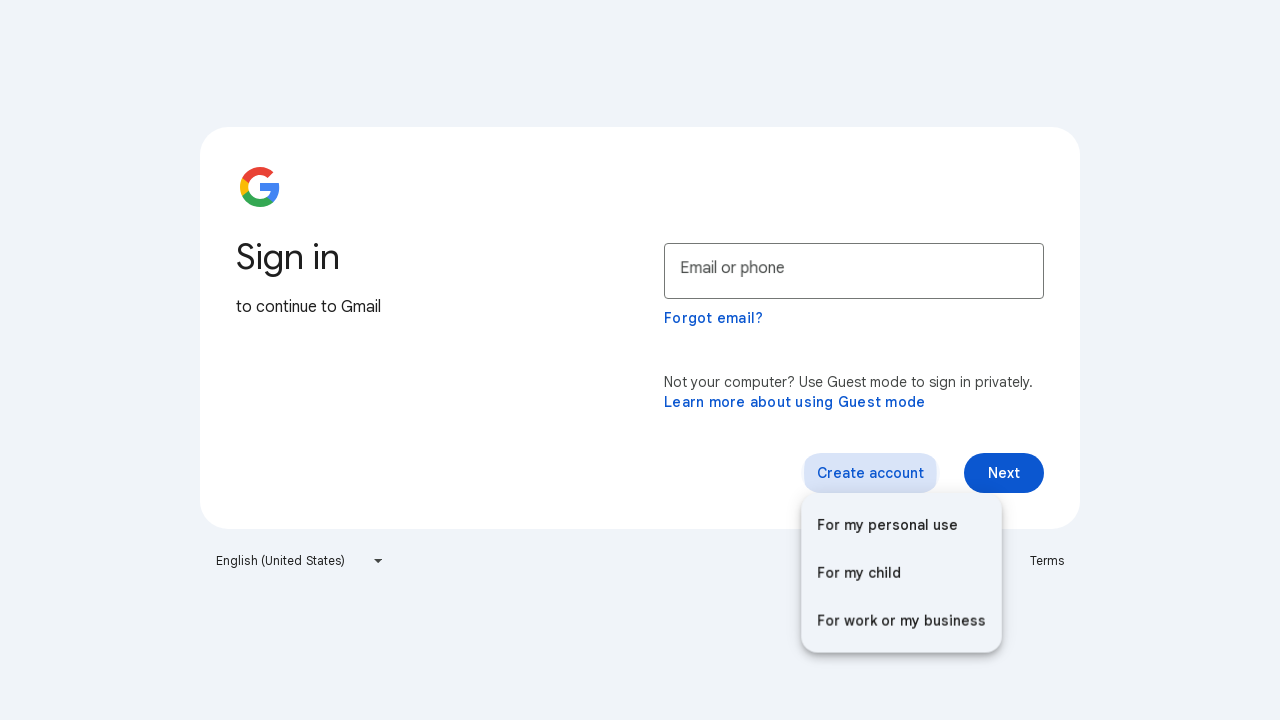

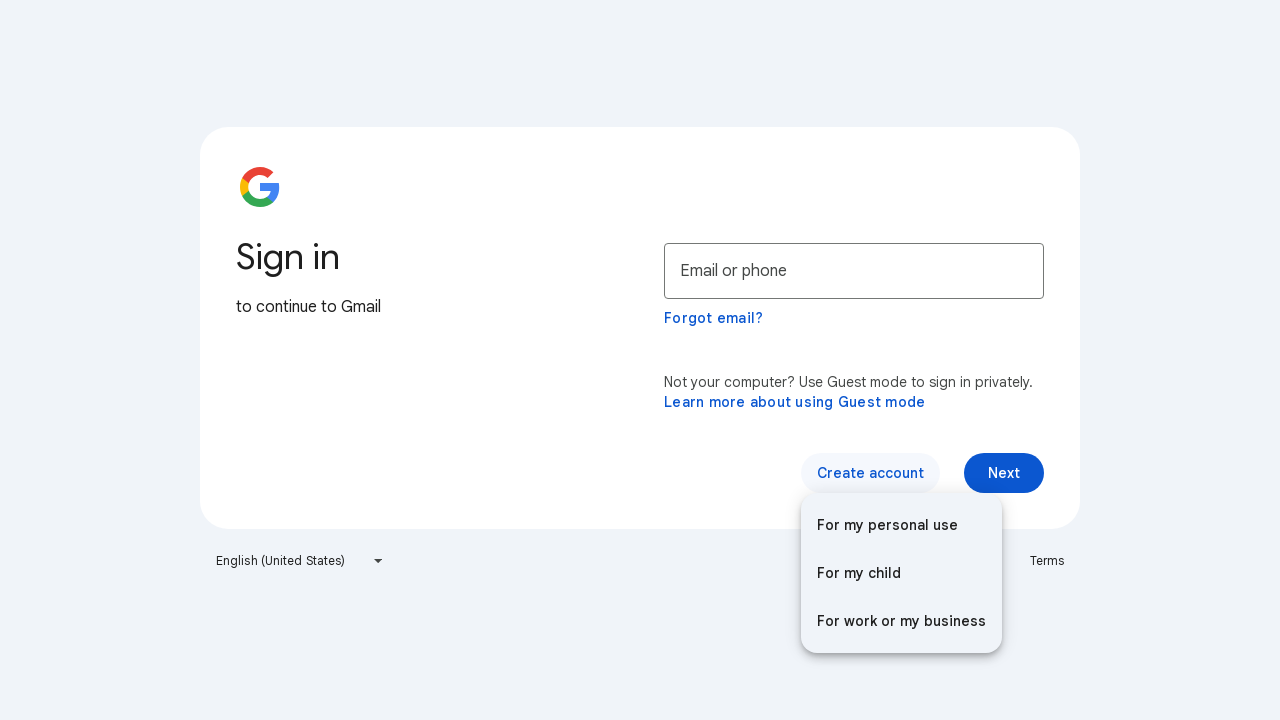